Navigates to a Danish business registry page (CVR) for a specific company and waits for the page content to load, verifying that headline elements are present.

Starting URL: https://datacvr.virk.dk/enhed/virksomhed/44743752?fritekst=*&sideIndex=0&startdatoFra=01%252F04%252F2024&startdatoTil=07%252F04%252F2024&size=10

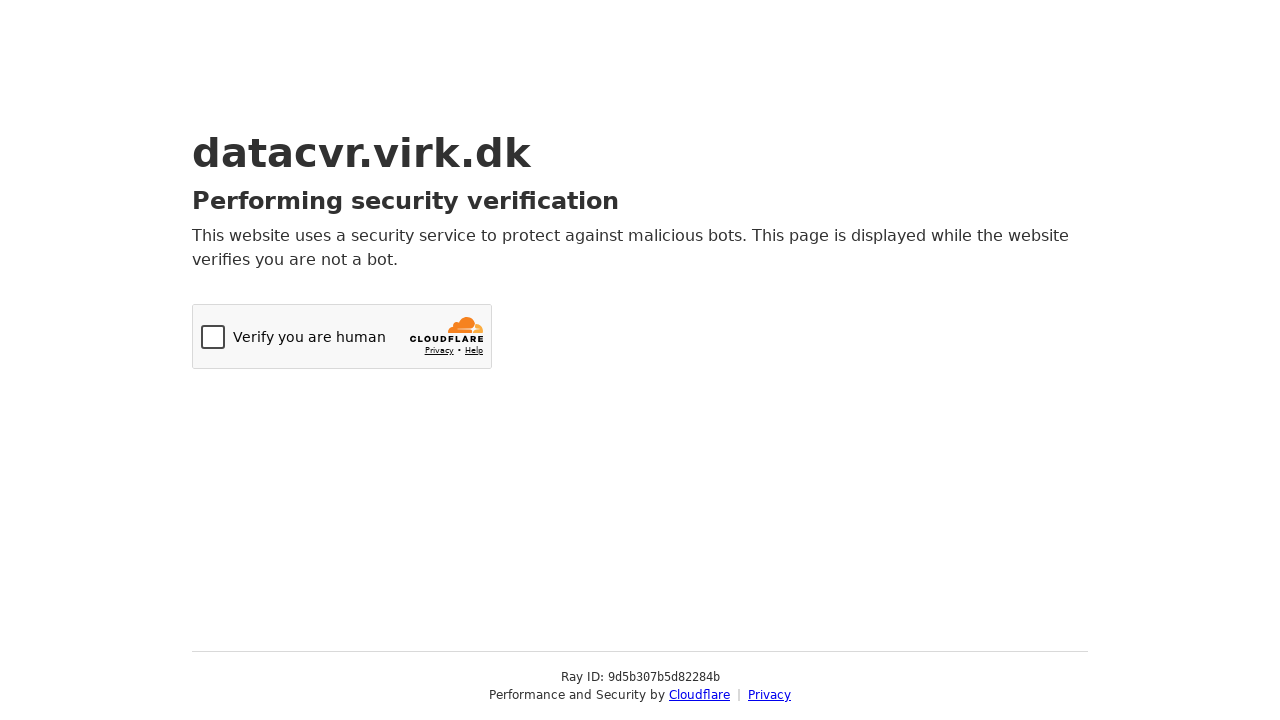

Navigated to Danish business registry (CVR) page for company 44743752
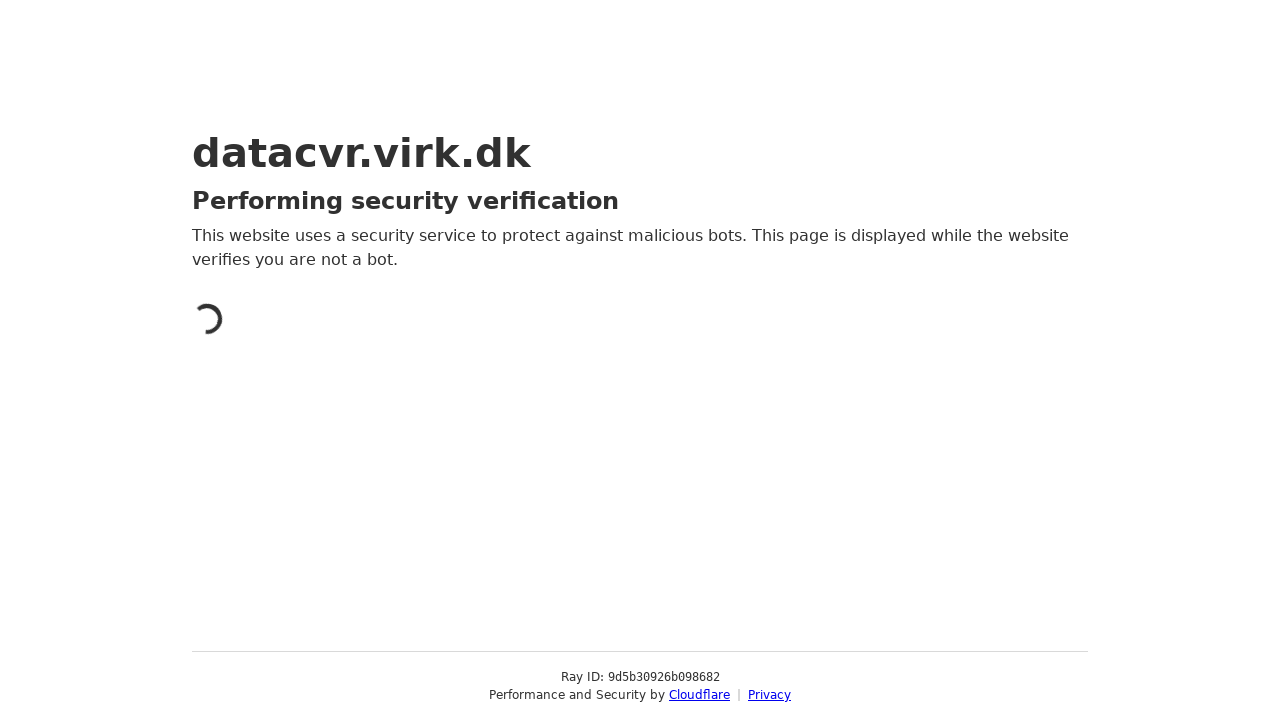

Page content loaded - headline elements are present
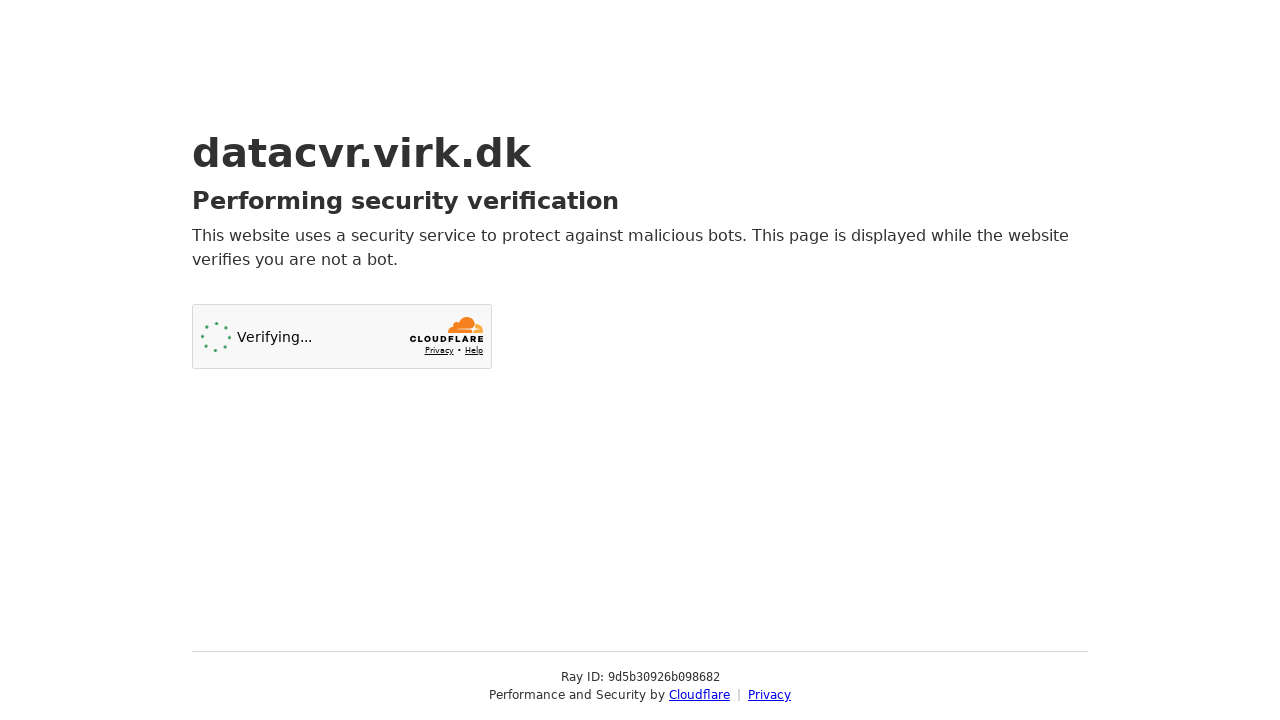

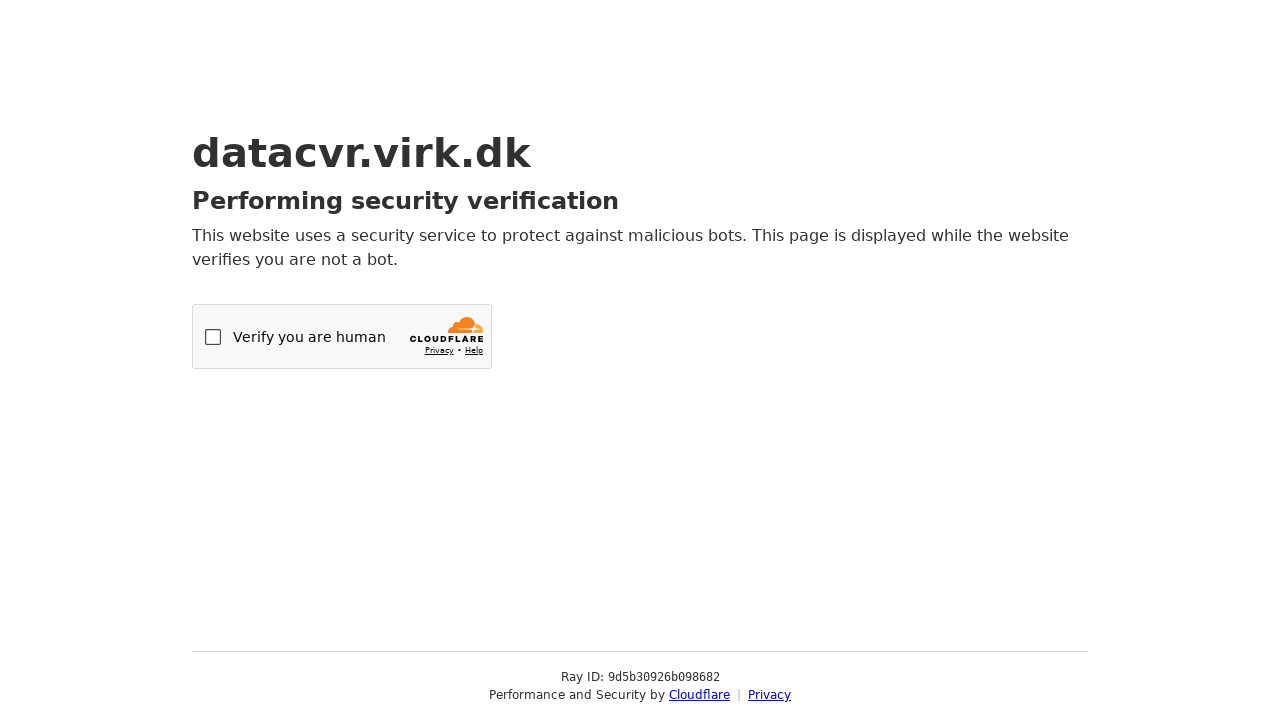